Tests iframe interactions by switching between single and nested frames and clicking buttons within them

Starting URL: https://www.leafground.com/frame.xhtml

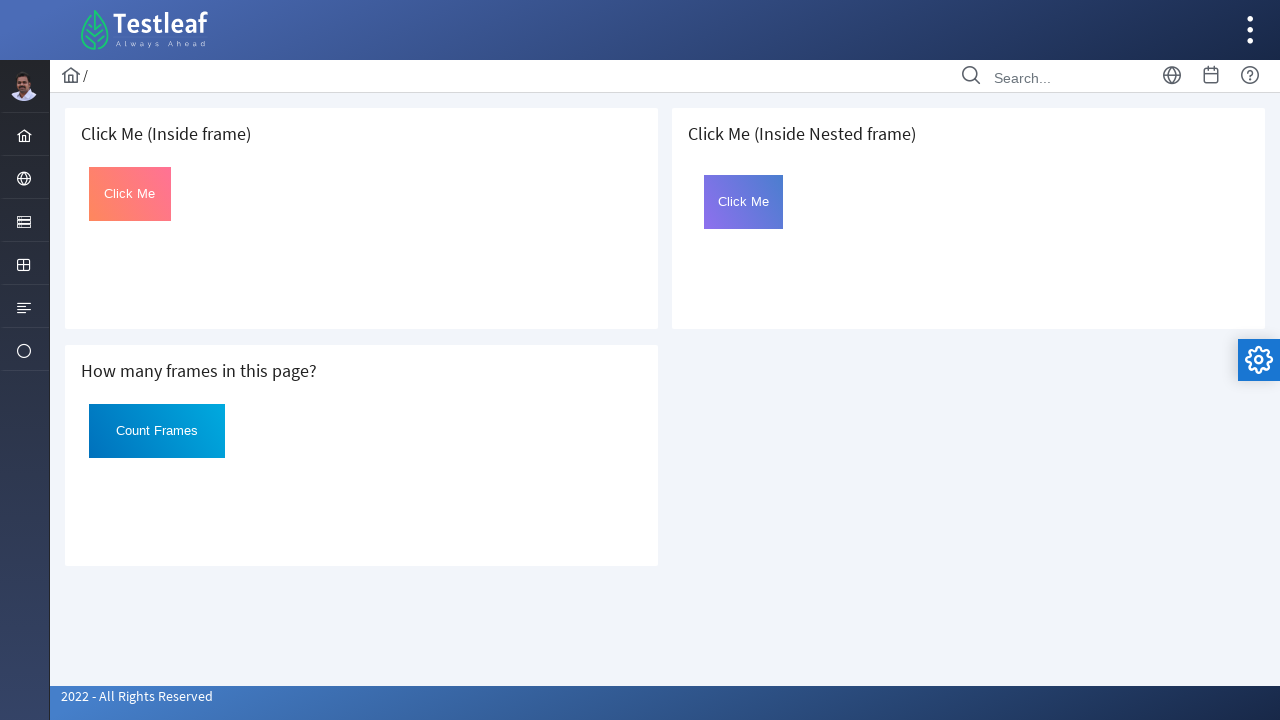

Located first iframe on the page
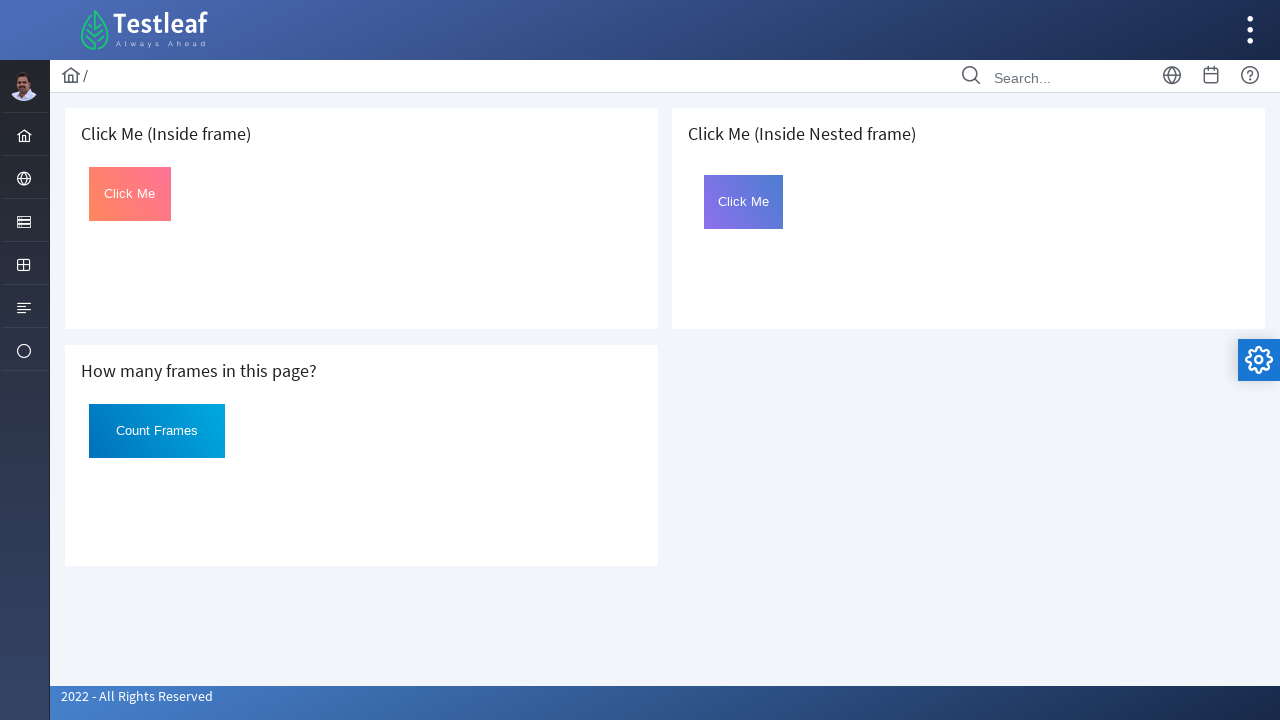

Clicked button within first iframe at (130, 194) on iframe >> nth=0 >> internal:control=enter-frame >> #Click
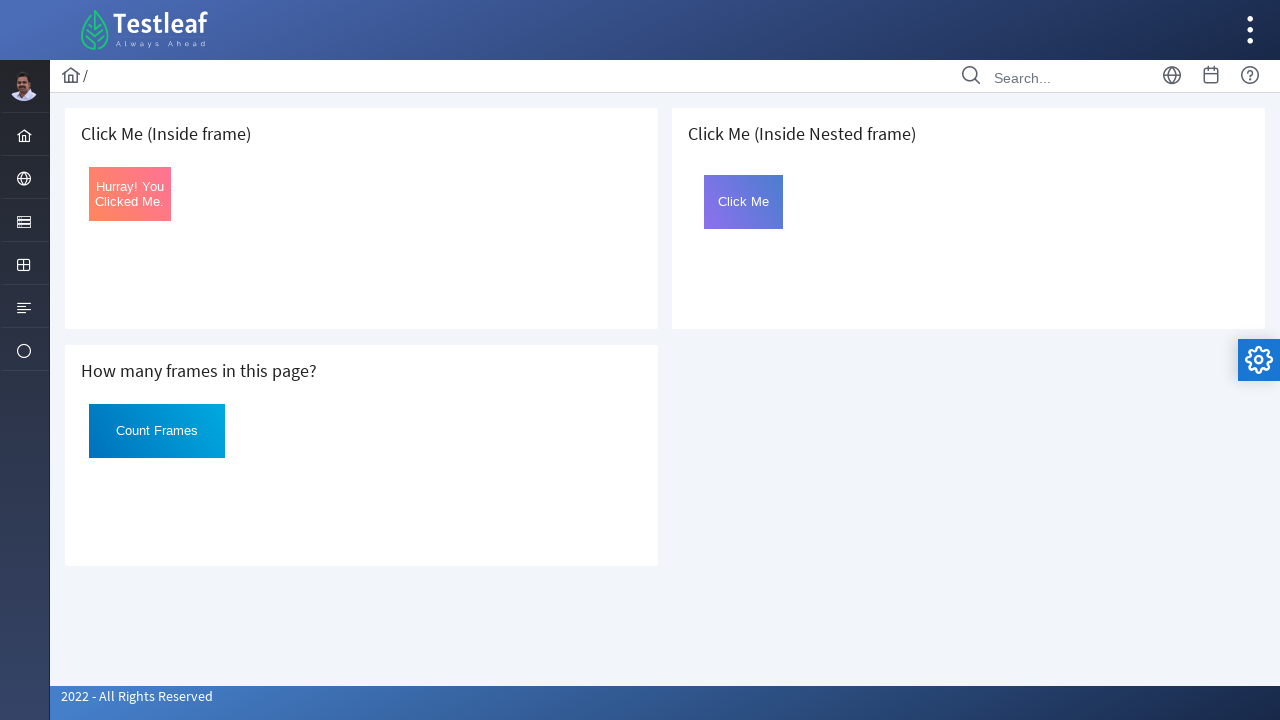

Located outer iframe with src='page.xhtml'
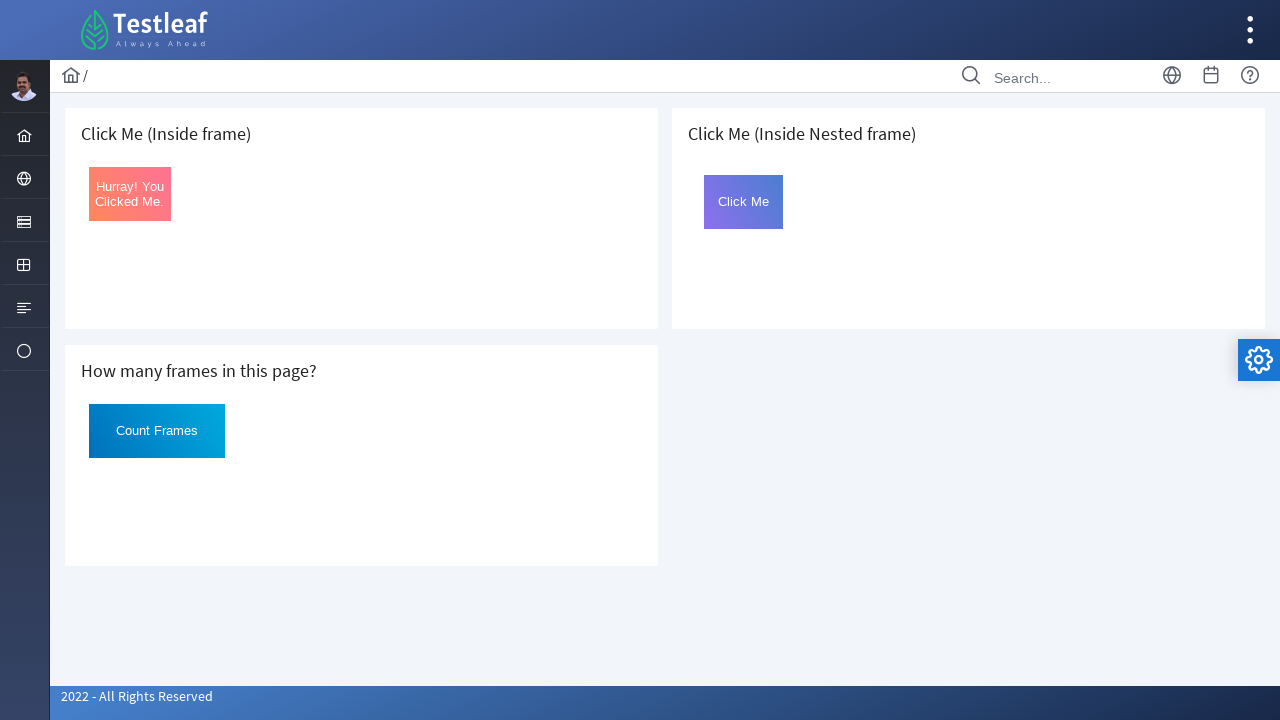

Located nested iframe with name='frame2' inside outer frame
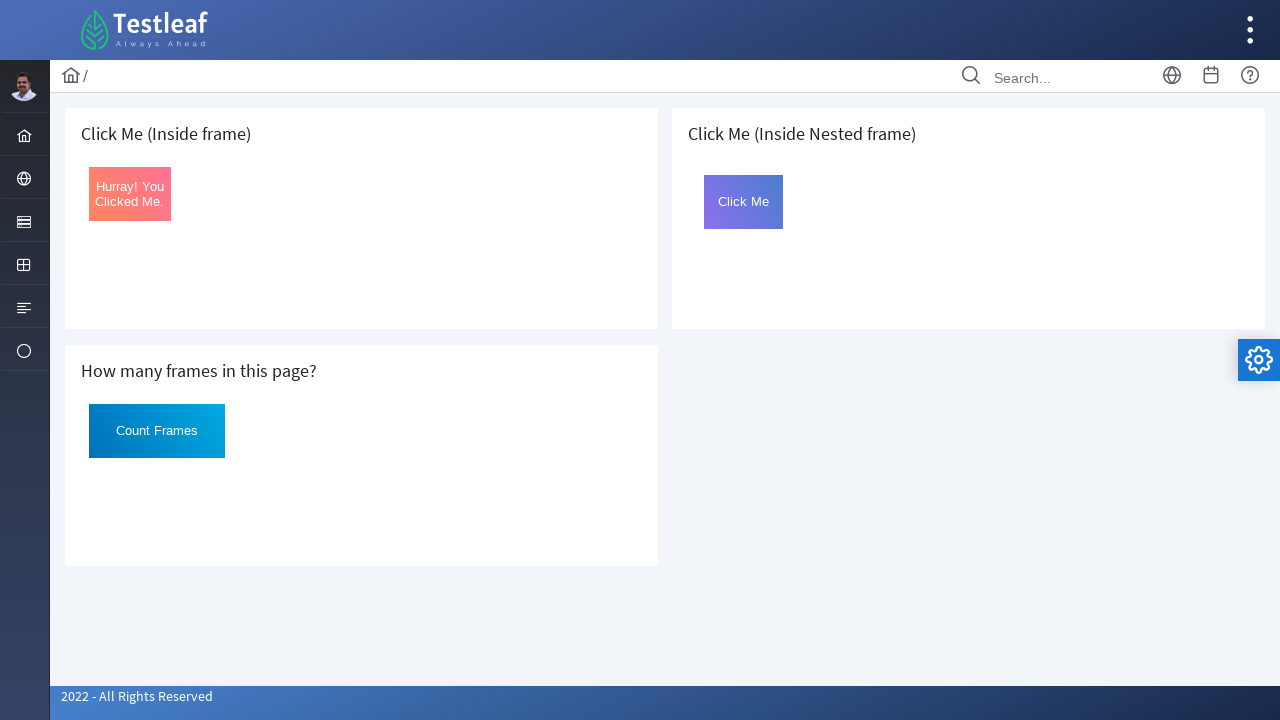

Clicked button within nested frame at (744, 202) on iframe[src='page.xhtml'] >> internal:control=enter-frame >> iframe[name='frame2'
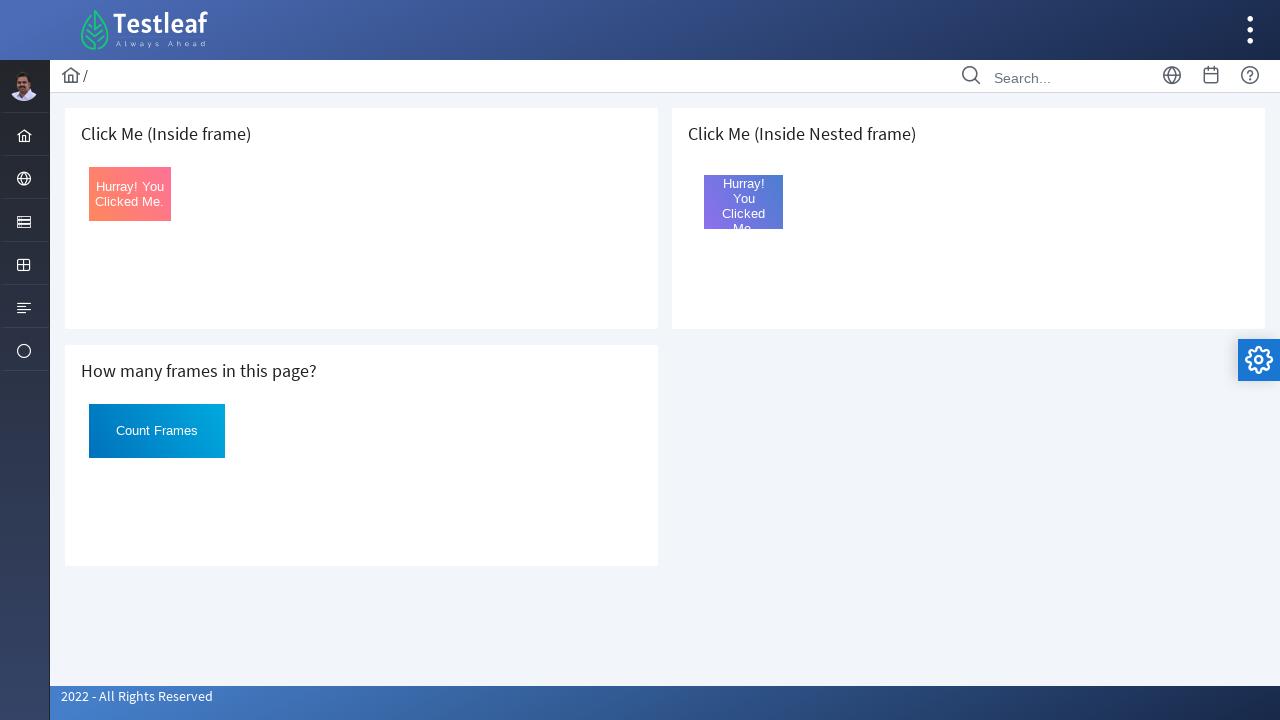

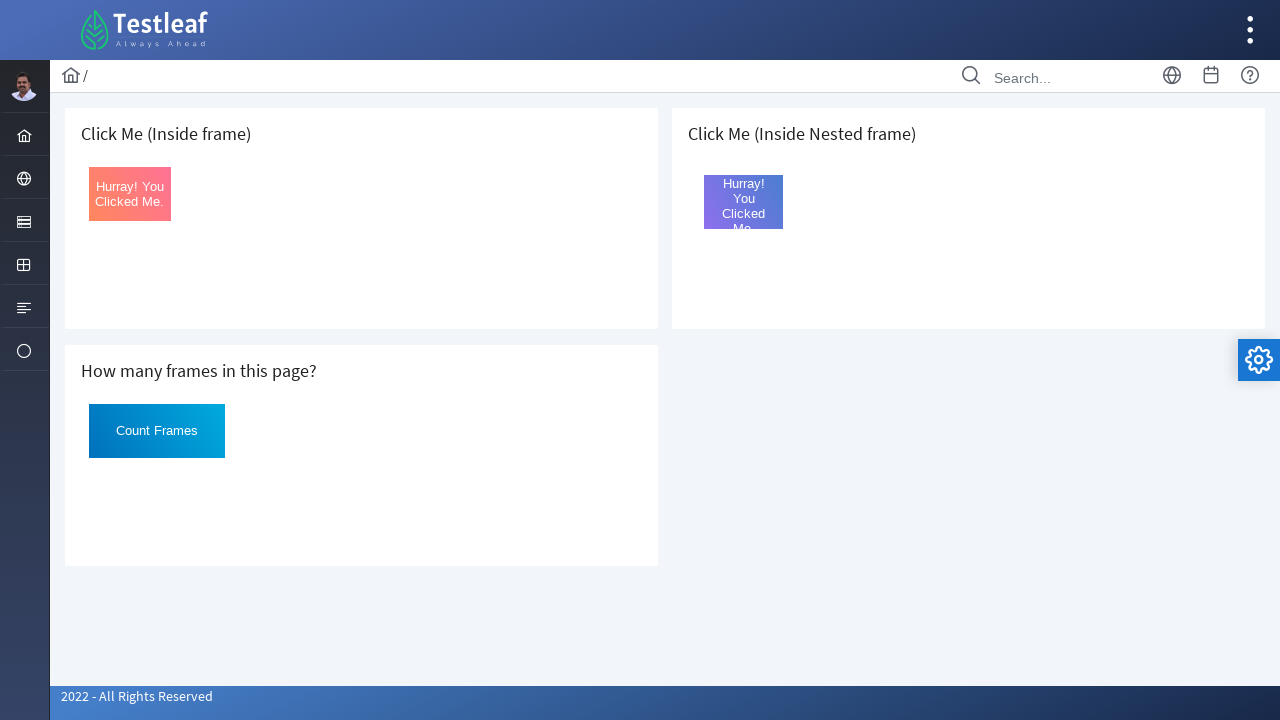